Tests navigation to the Buttons page and verifies the URL

Starting URL: https://formy-project.herokuapp.com/

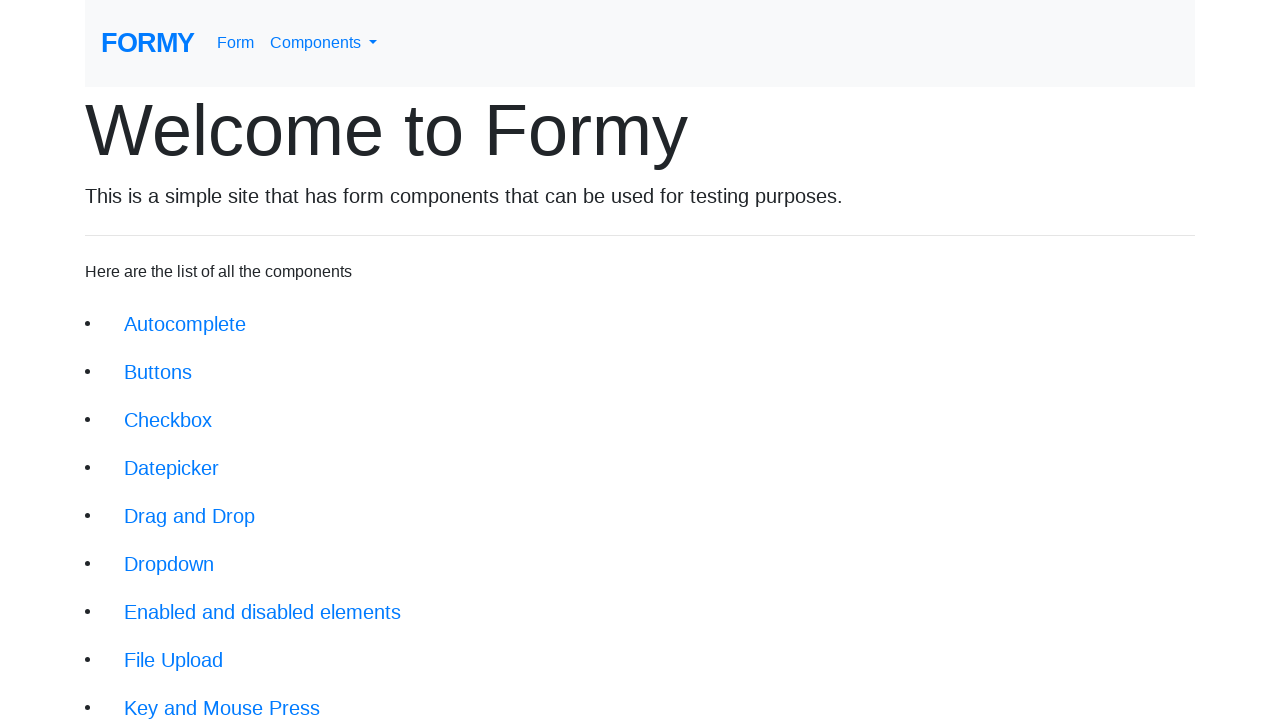

Clicked on Buttons navigation link at (158, 372) on xpath=//li/a[@href='/buttons']
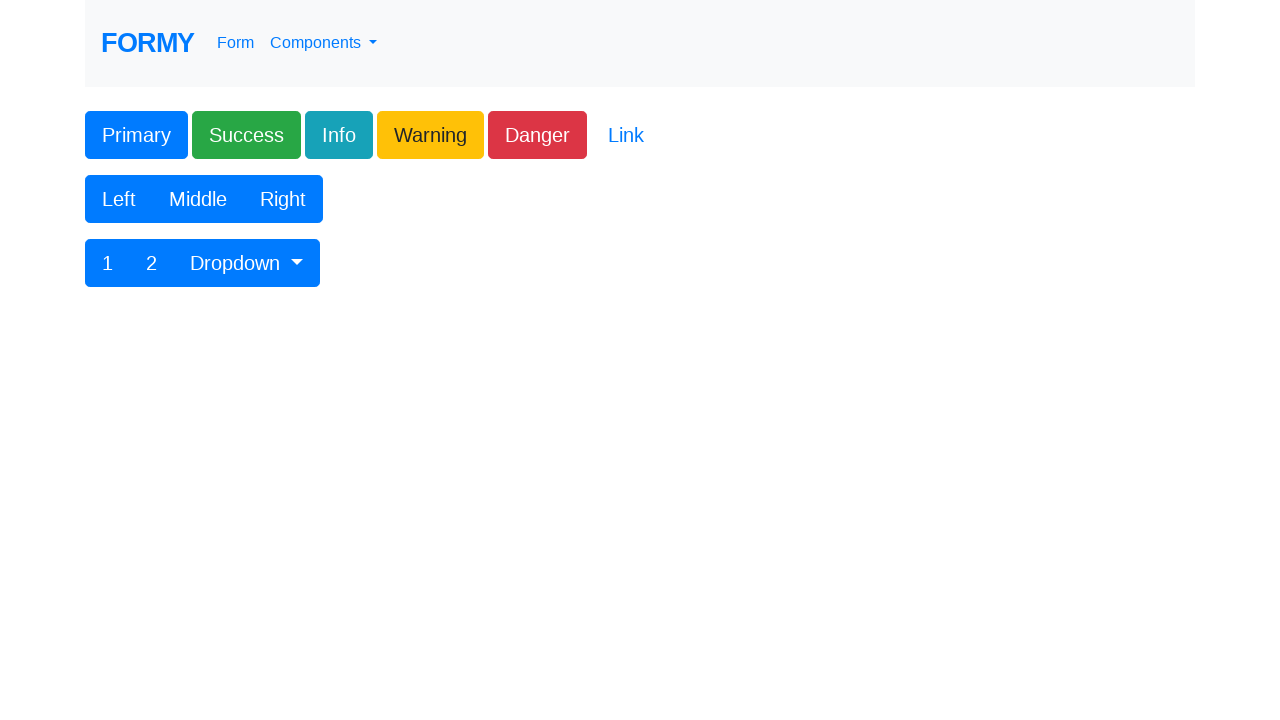

Verified navigation to Buttons page - URL matches **/buttons
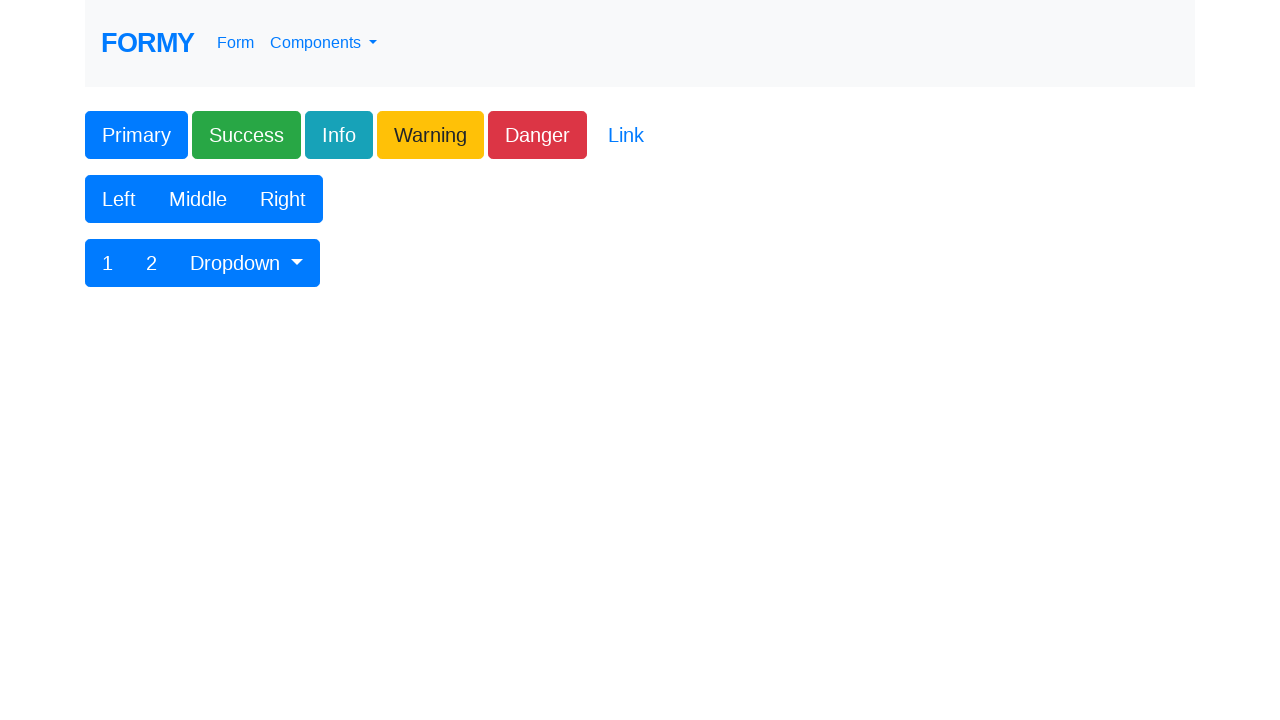

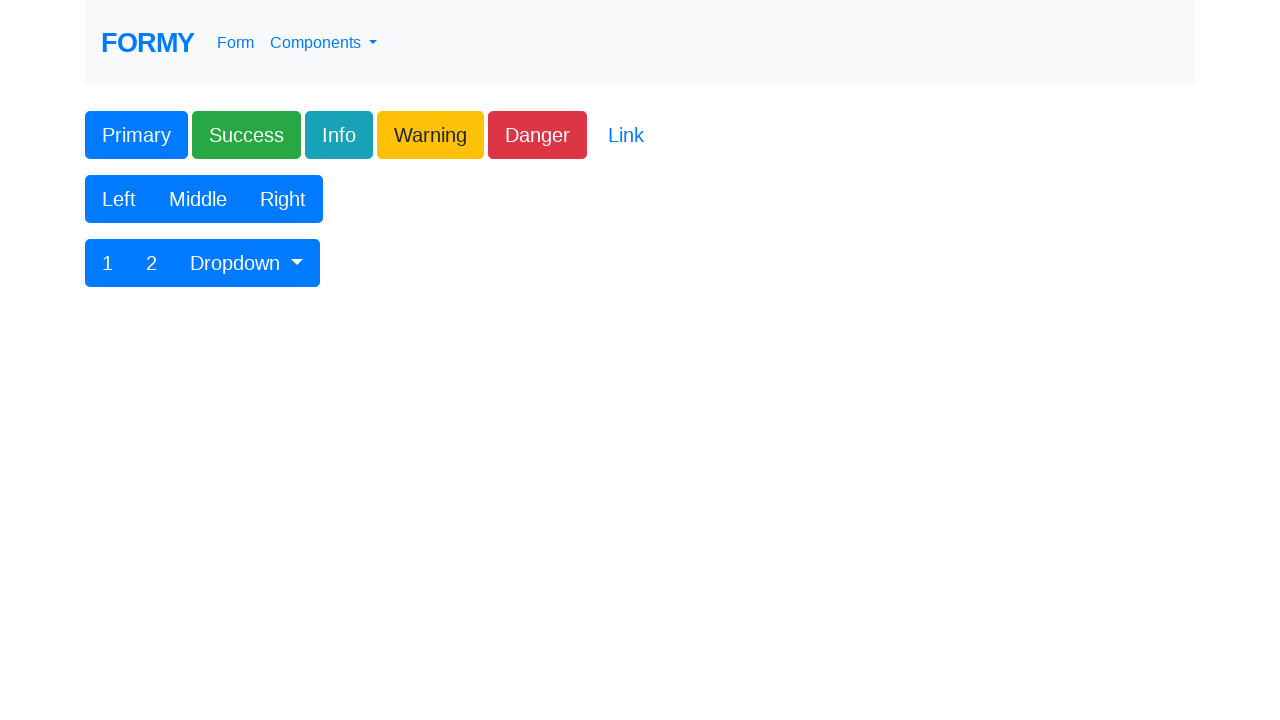